Tests that the toggle all checkbox updates state when individual items are completed or cleared

Starting URL: https://demo.playwright.dev/todomvc

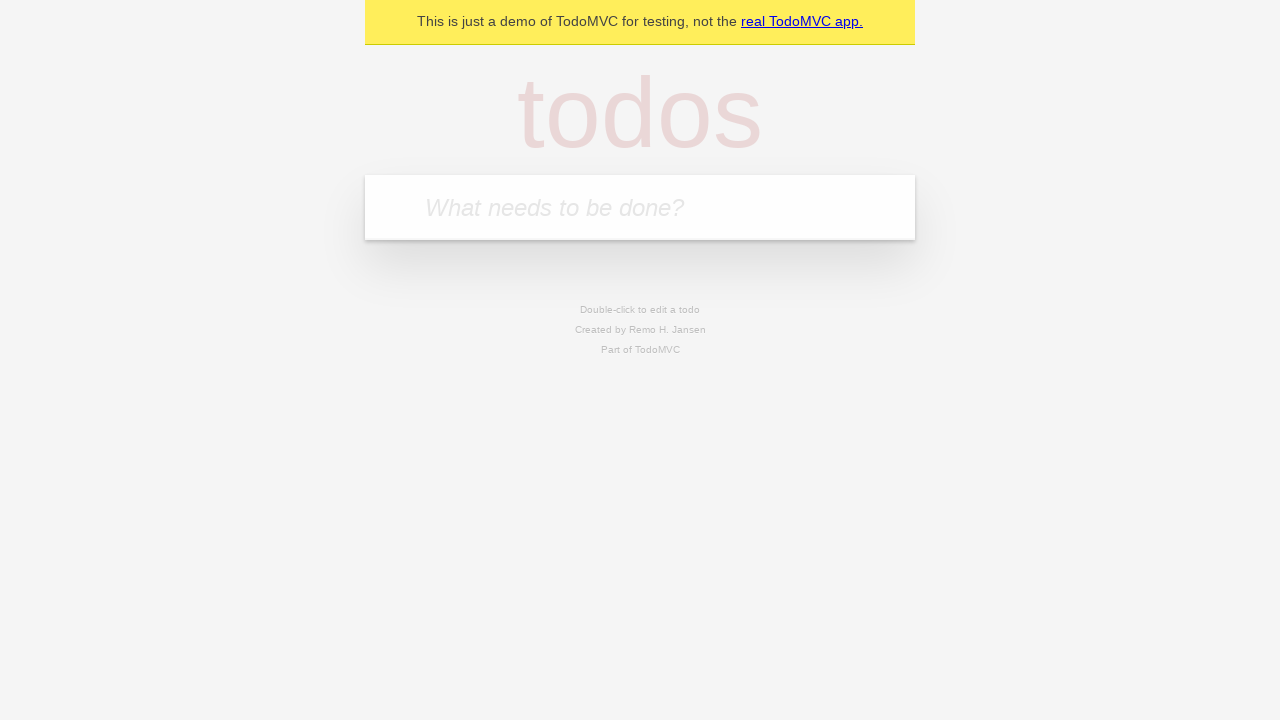

Filled todo input with 'buy some cheese' on internal:attr=[placeholder="What needs to be done?"i]
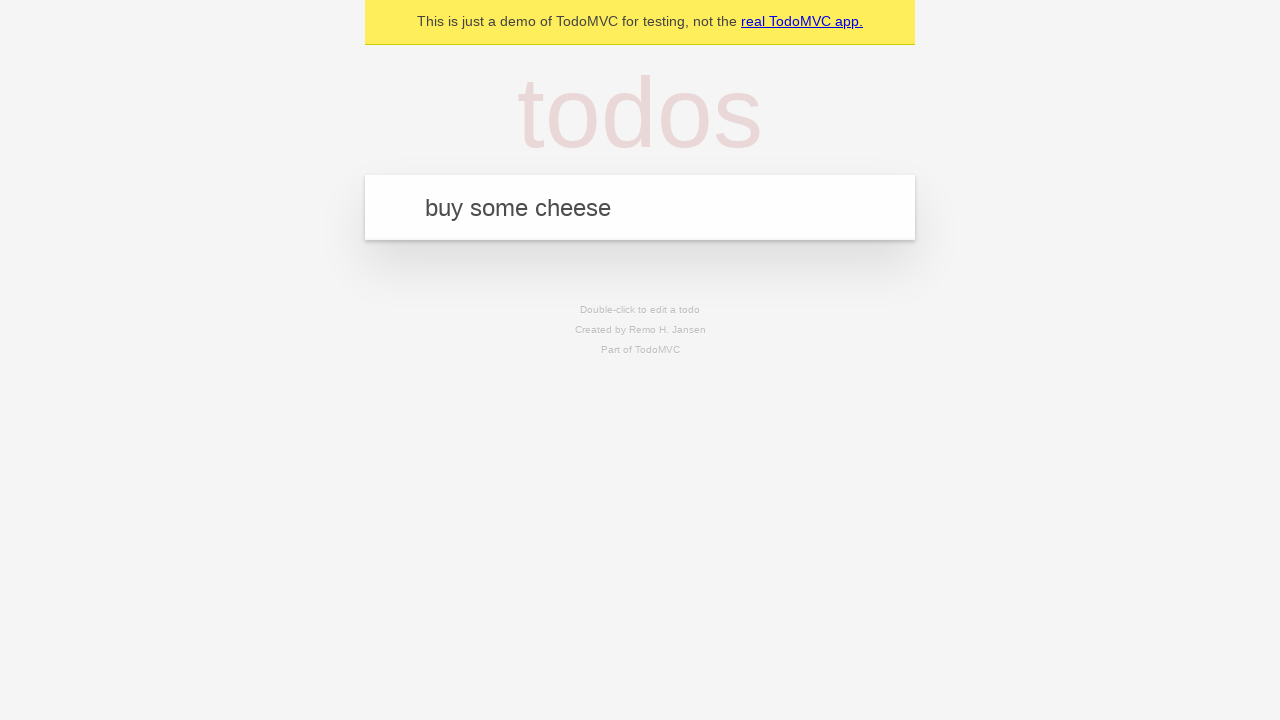

Pressed Enter to create first todo on internal:attr=[placeholder="What needs to be done?"i]
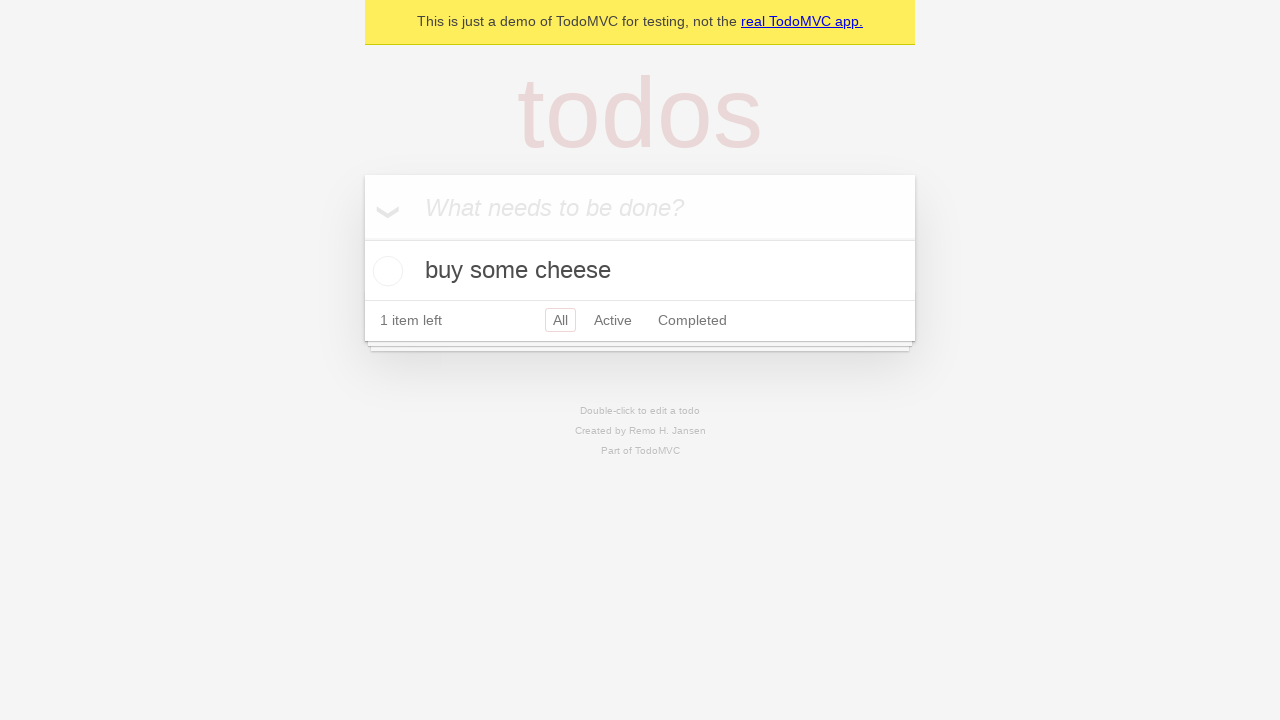

Filled todo input with 'feed the cat' on internal:attr=[placeholder="What needs to be done?"i]
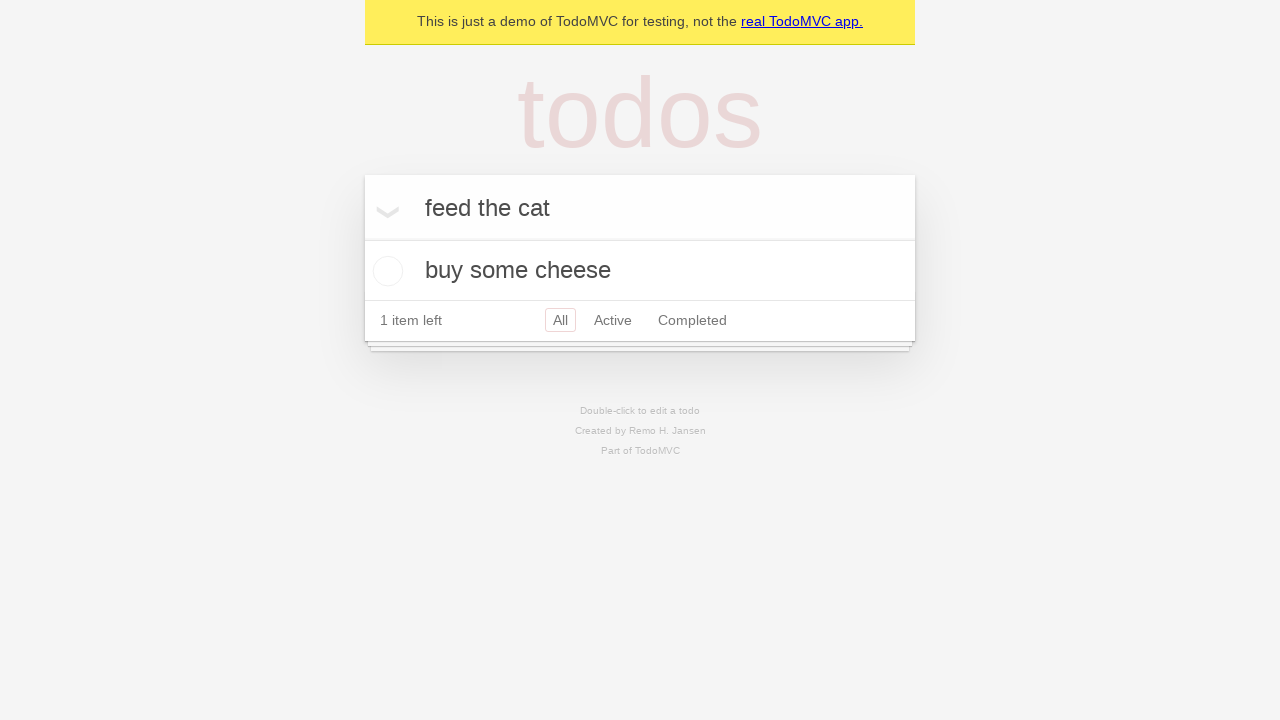

Pressed Enter to create second todo on internal:attr=[placeholder="What needs to be done?"i]
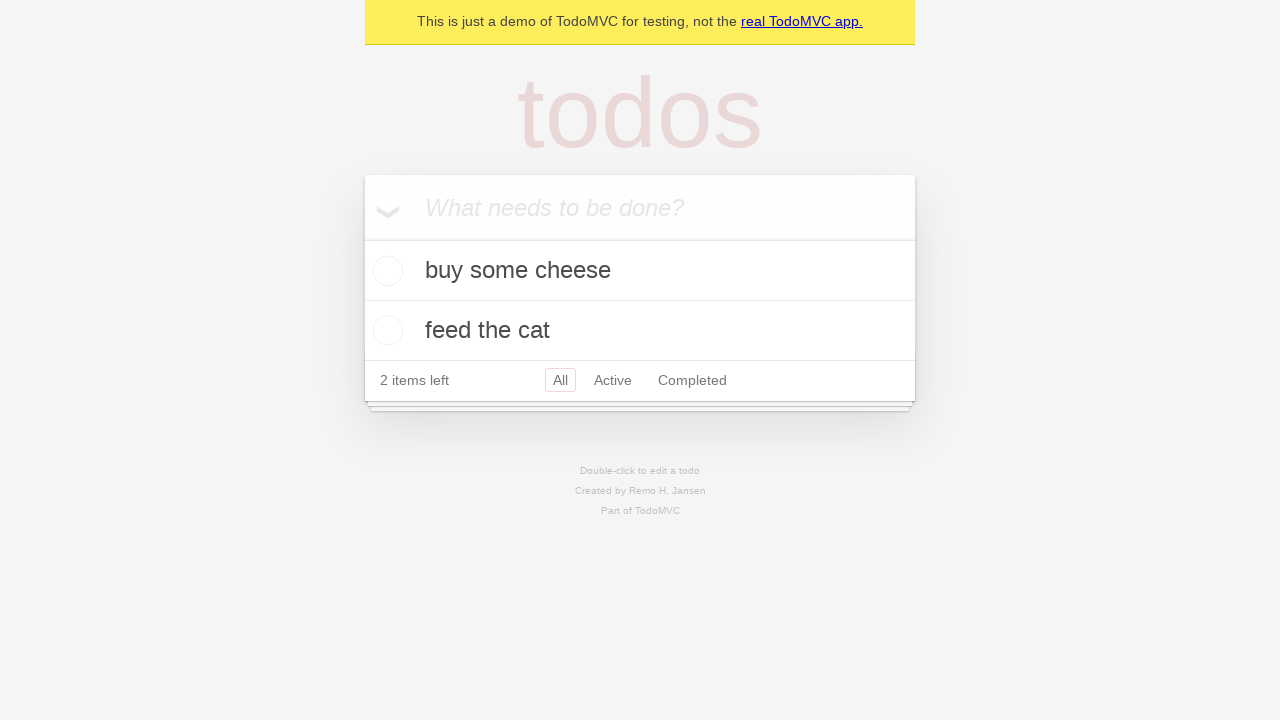

Filled todo input with 'book a doctors appointment' on internal:attr=[placeholder="What needs to be done?"i]
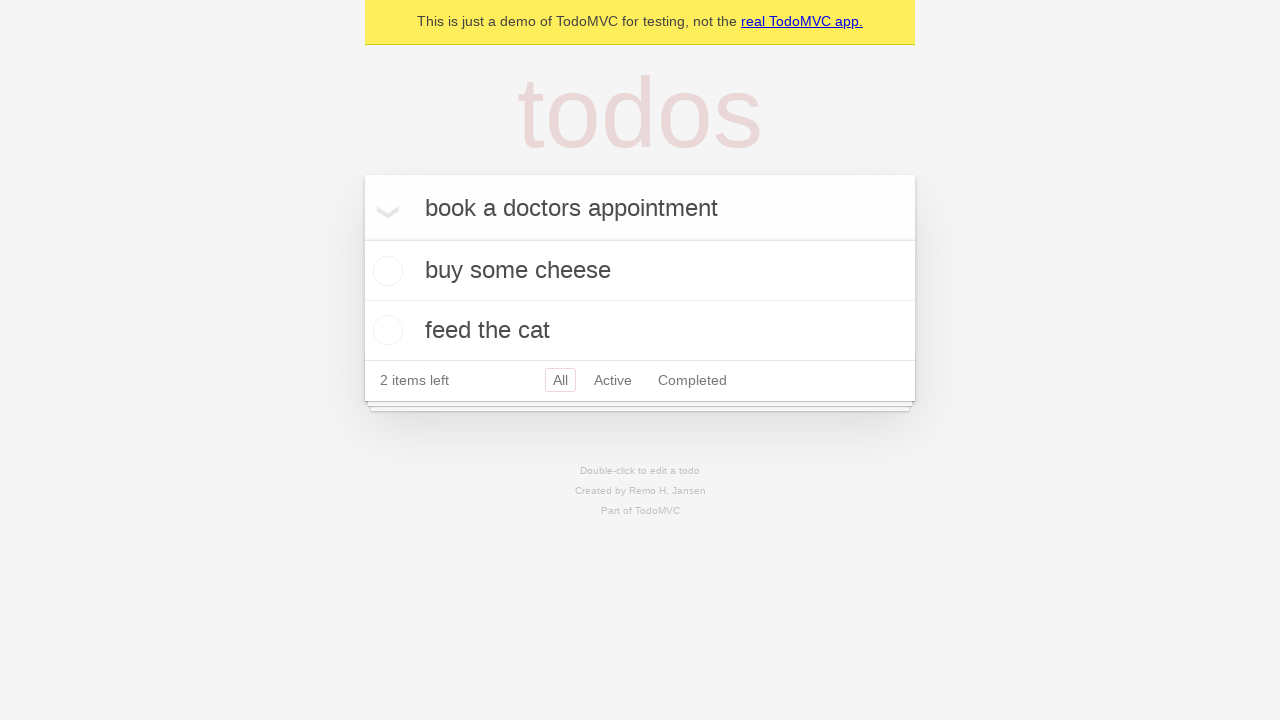

Pressed Enter to create third todo on internal:attr=[placeholder="What needs to be done?"i]
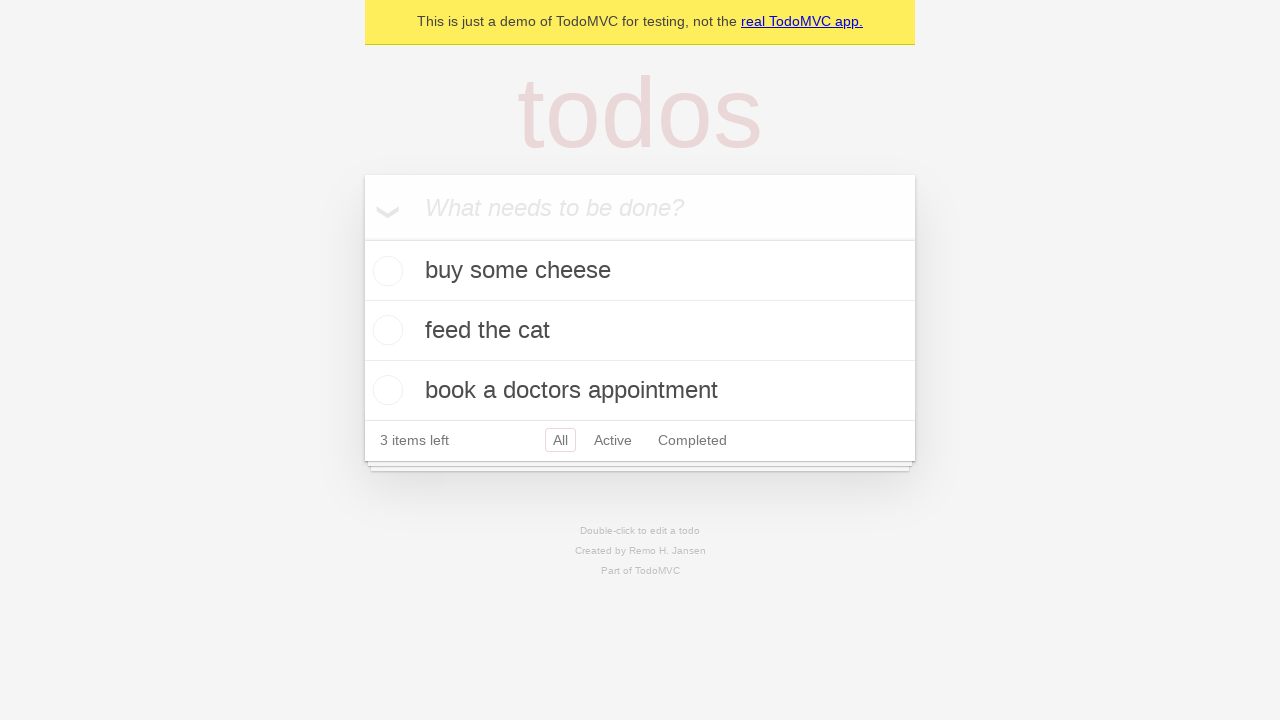

Waited for all three todos to be created
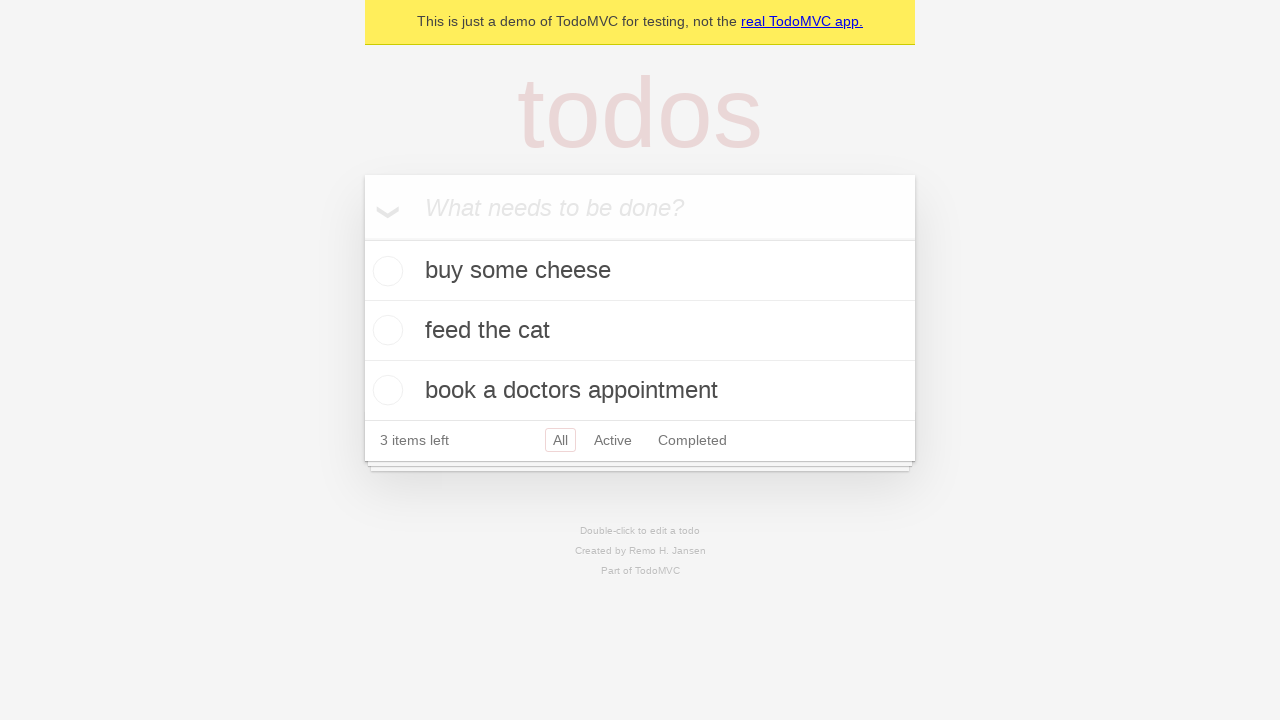

Checked the 'Mark all as complete' toggle checkbox at (362, 238) on internal:label="Mark all as complete"i
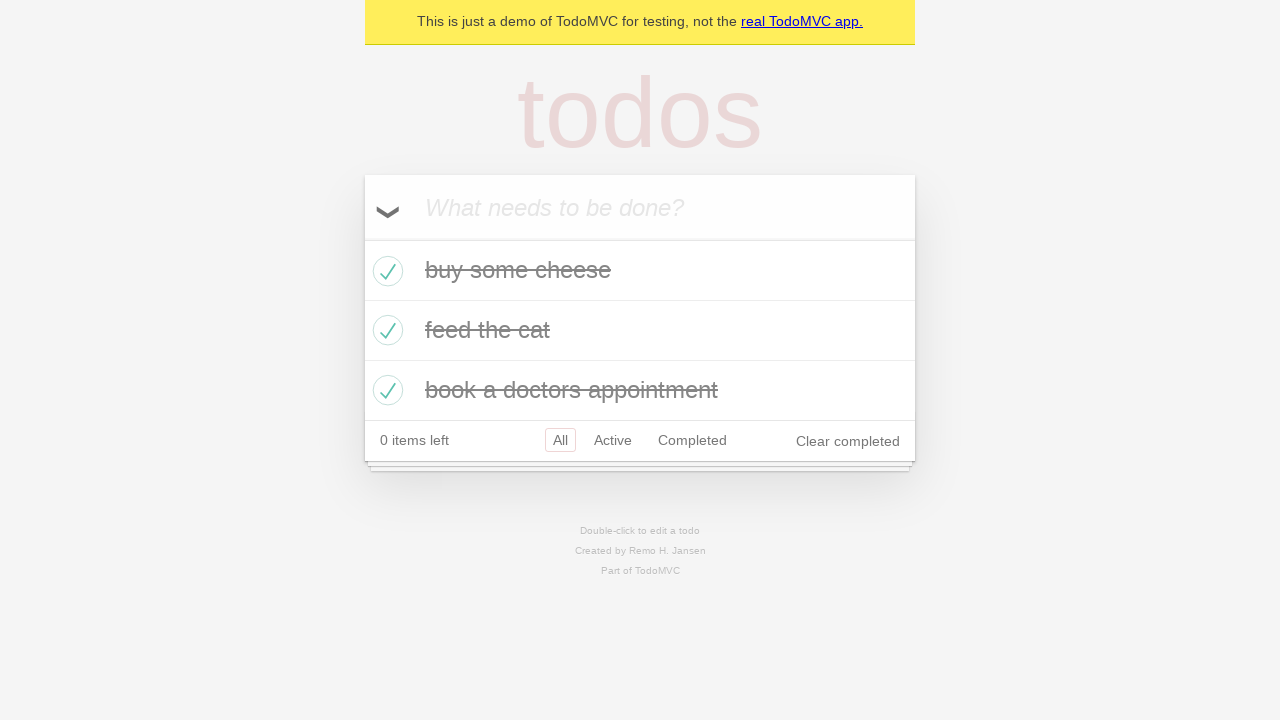

Unchecked the first todo item at (385, 271) on internal:testid=[data-testid="todo-item"s] >> nth=0 >> internal:role=checkbox
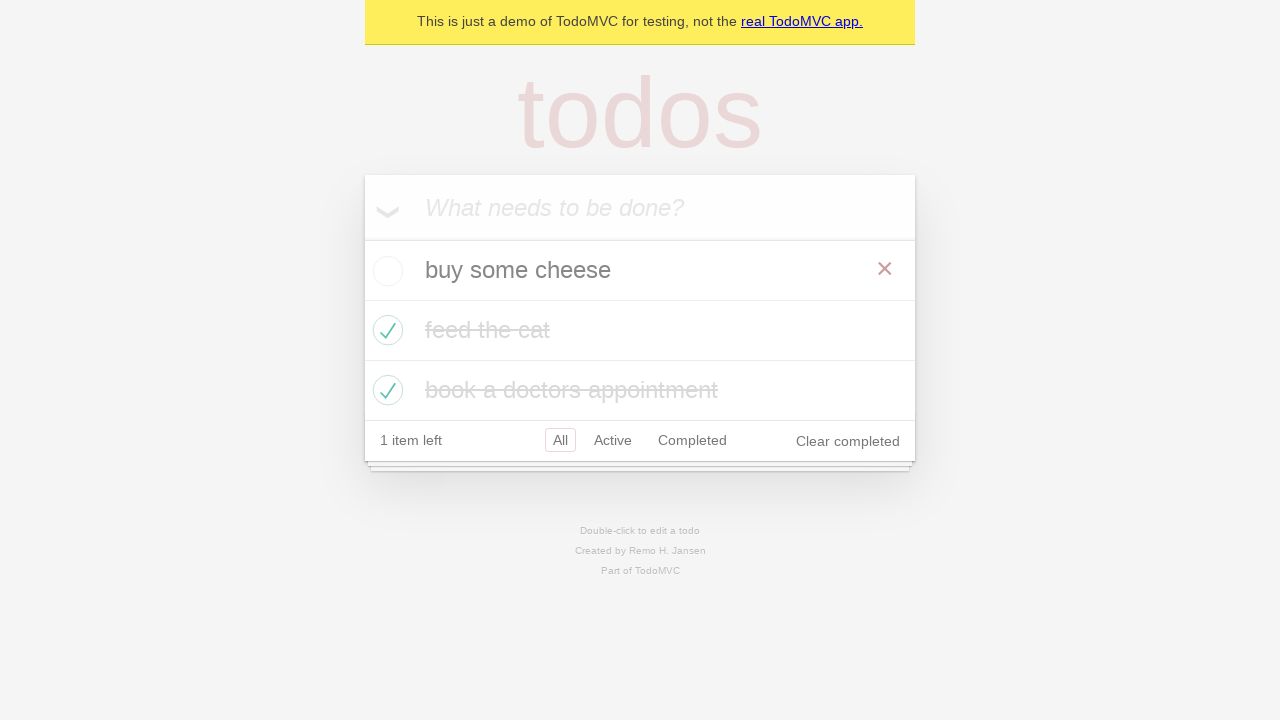

Checked the first todo item again at (385, 271) on internal:testid=[data-testid="todo-item"s] >> nth=0 >> internal:role=checkbox
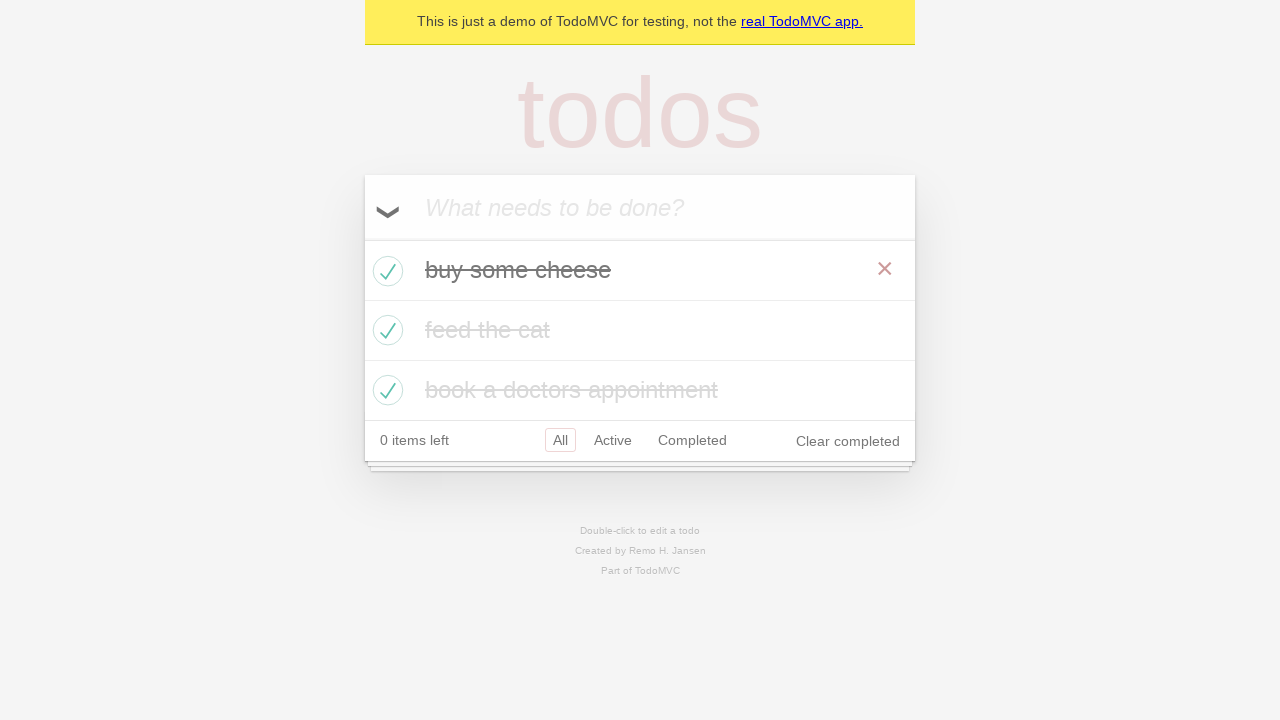

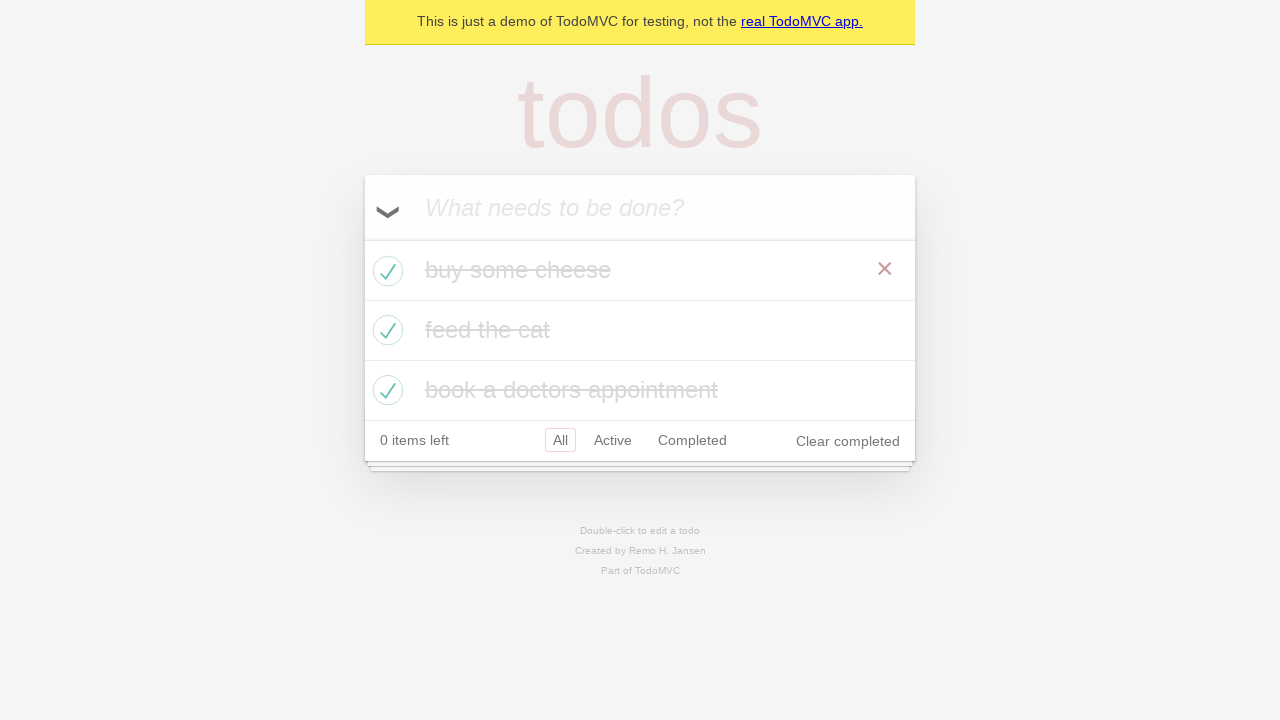